Tests that the installment services payment form displays correct placeholder text for account number, sum, and email fields in Russian

Starting URL: https://www.mts.by/

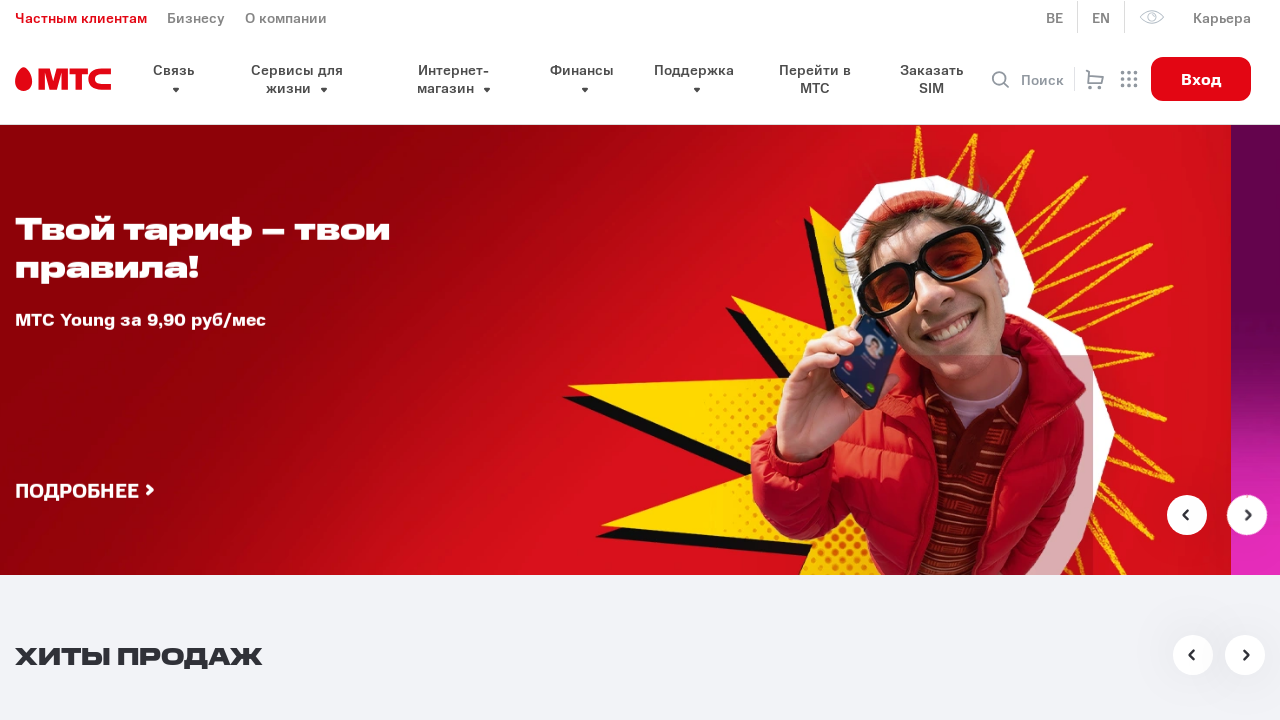

Clicked select dropdown arrow to open payment service options at (794, 361) on xpath=//section//button/span[@class='select__arrow']
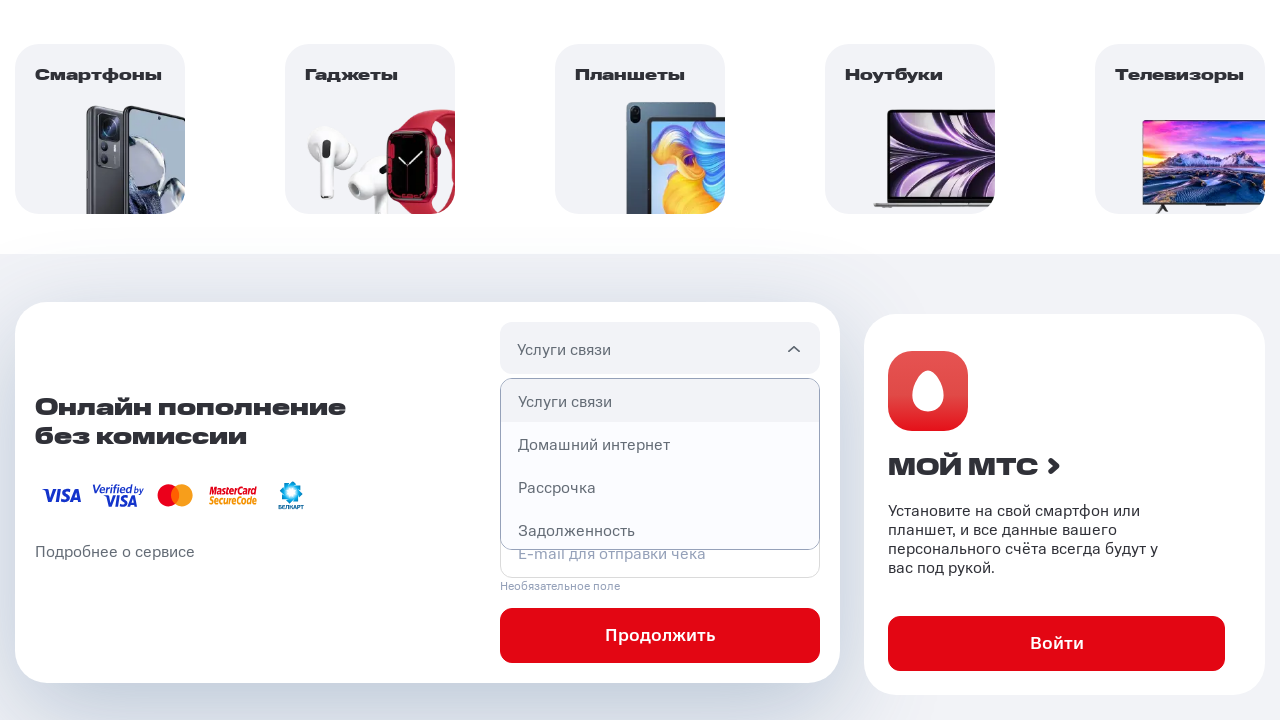

Dropdown options loaded
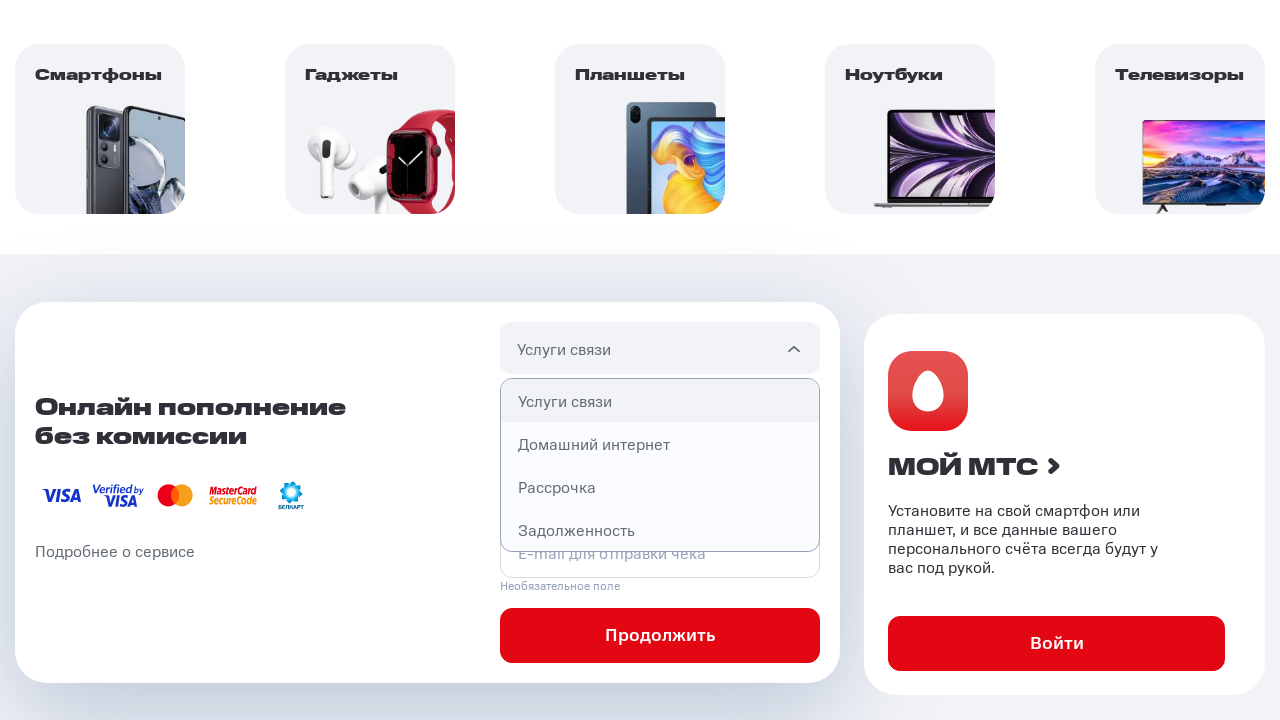

Selected installment services option from dropdown at (660, 487) on xpath=//section//ul[@class='select__list']/li >> nth=2
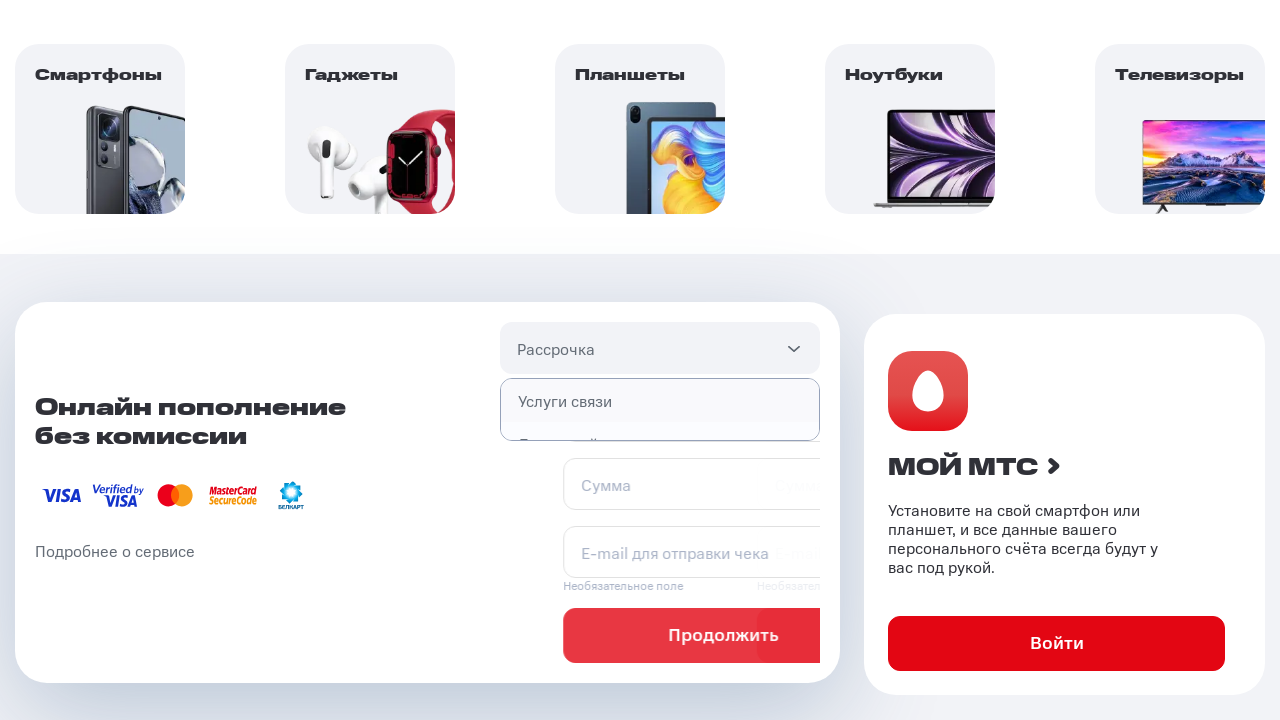

Located account number field
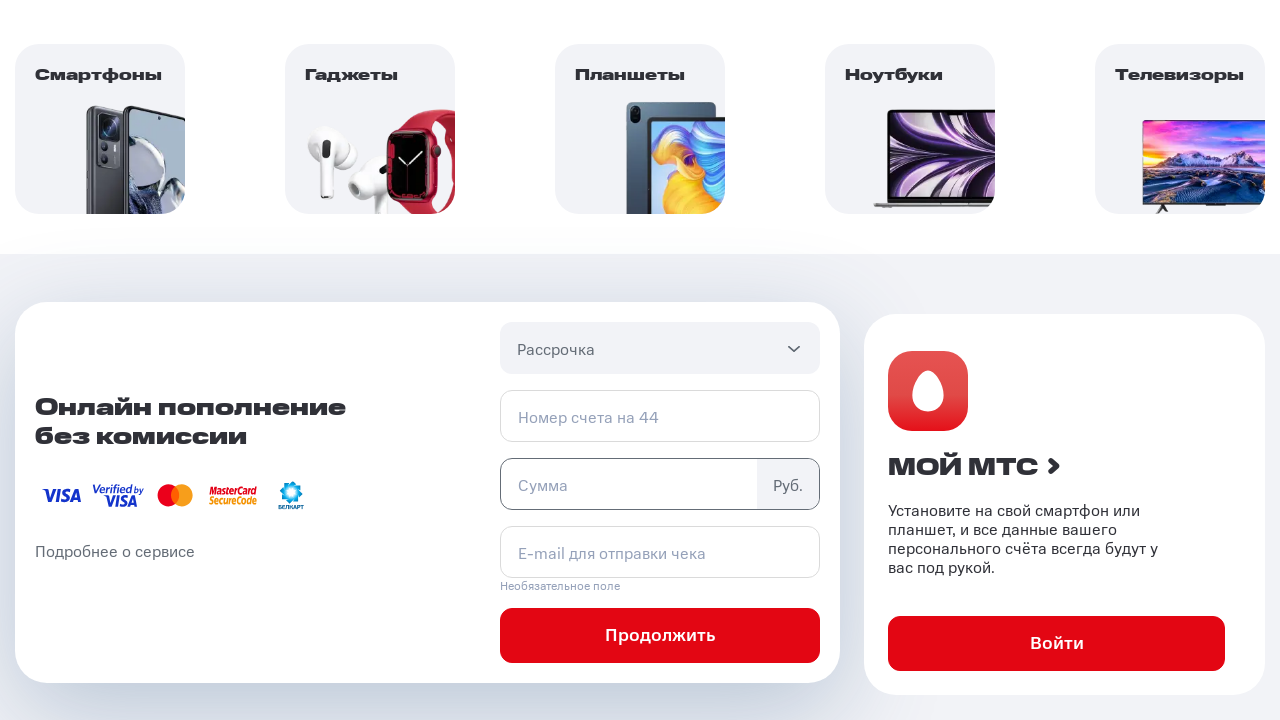

Verified account number field placeholder text is 'Номер счета на 44'
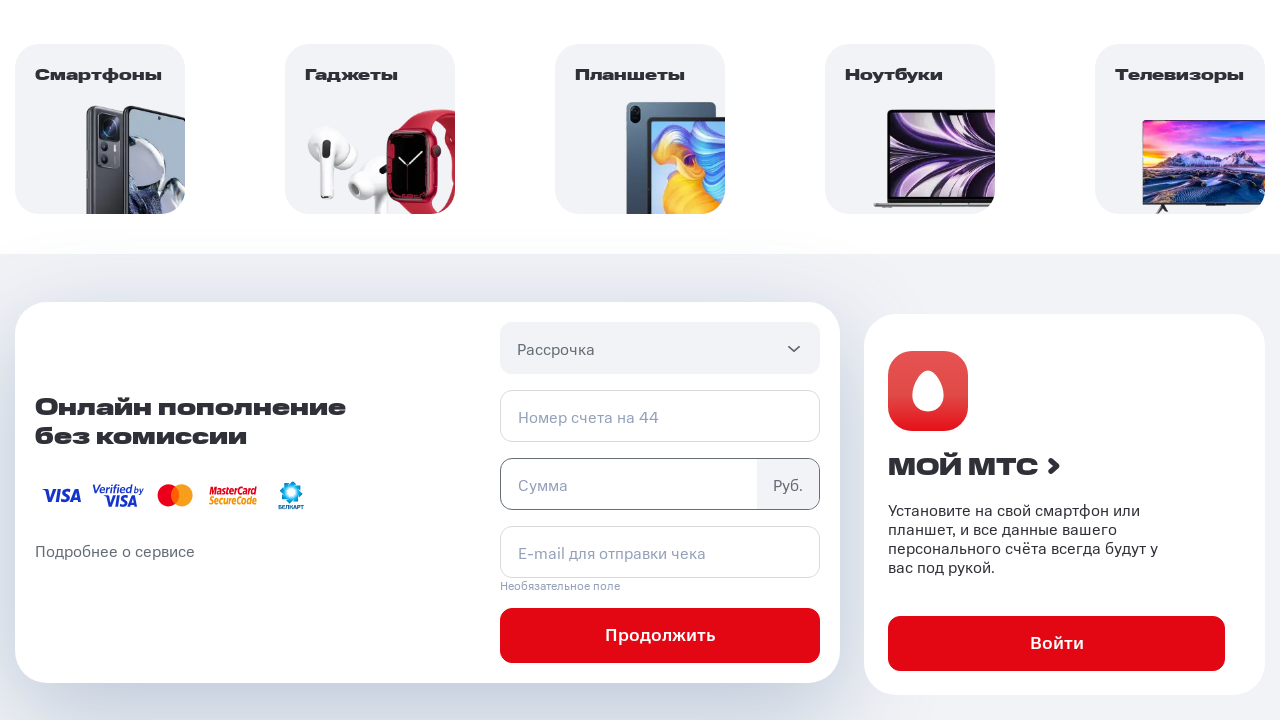

Located sum field
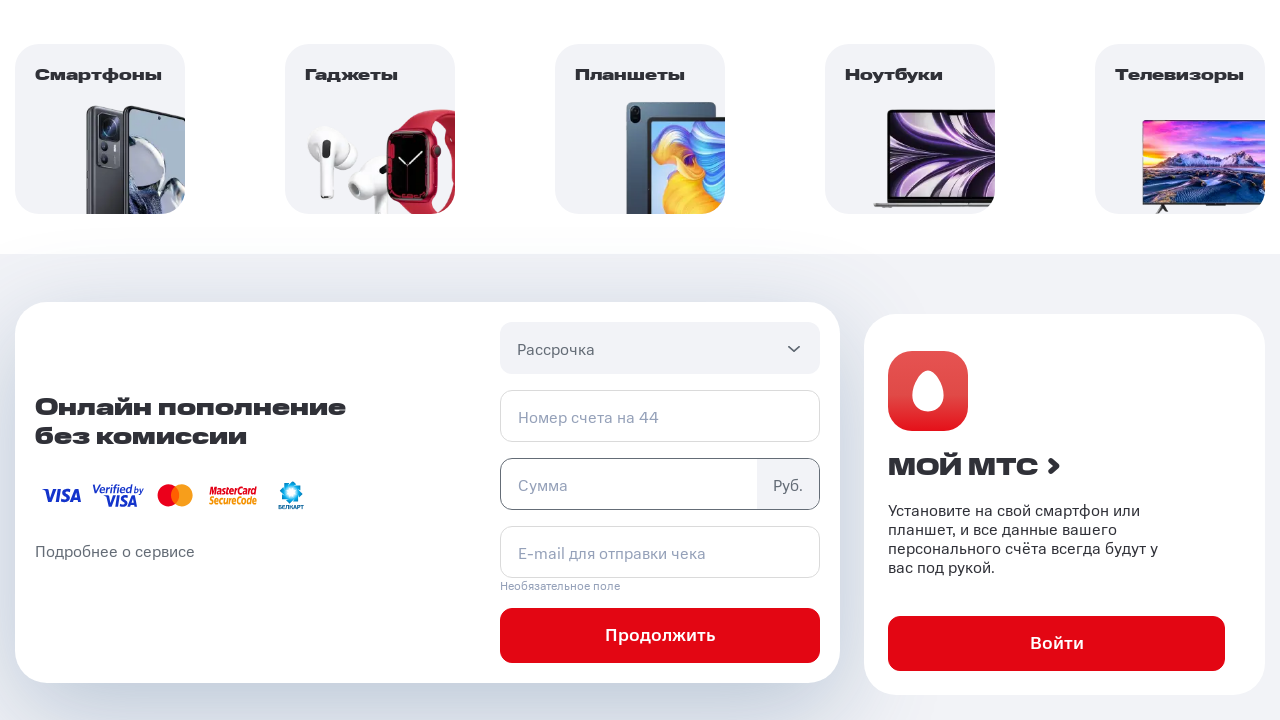

Verified sum field placeholder text is 'Сумма'
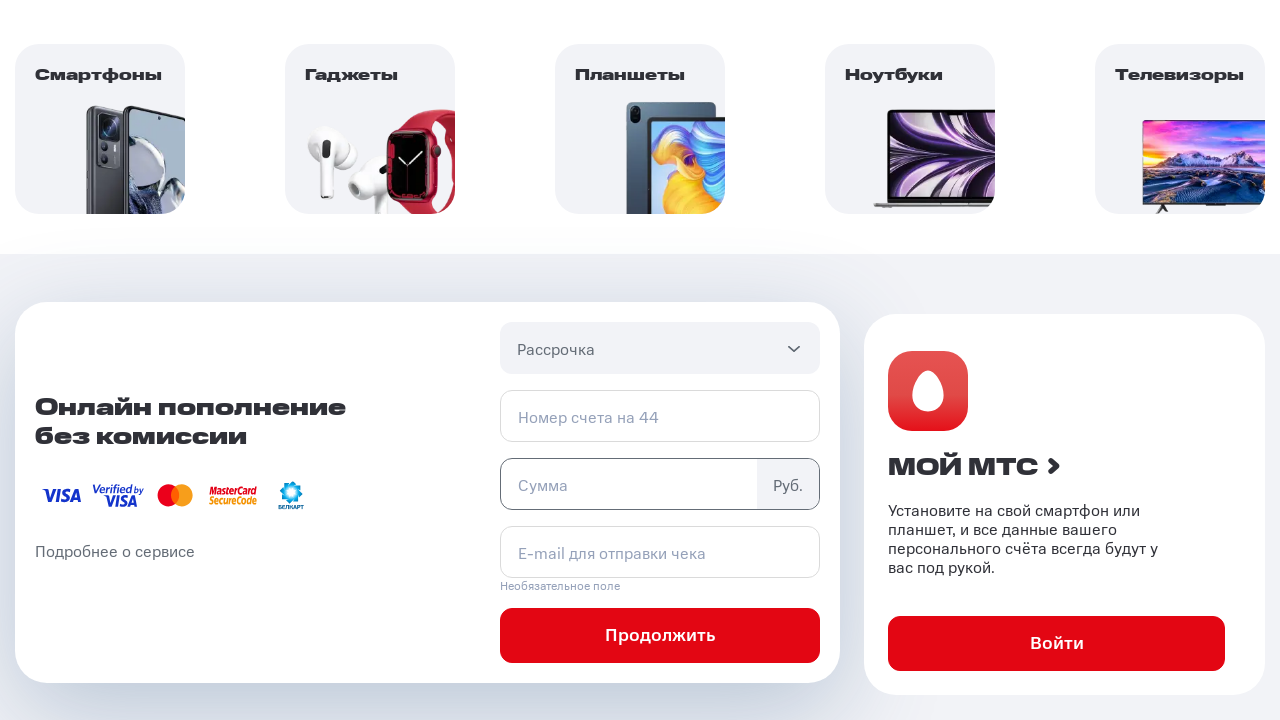

Located email field
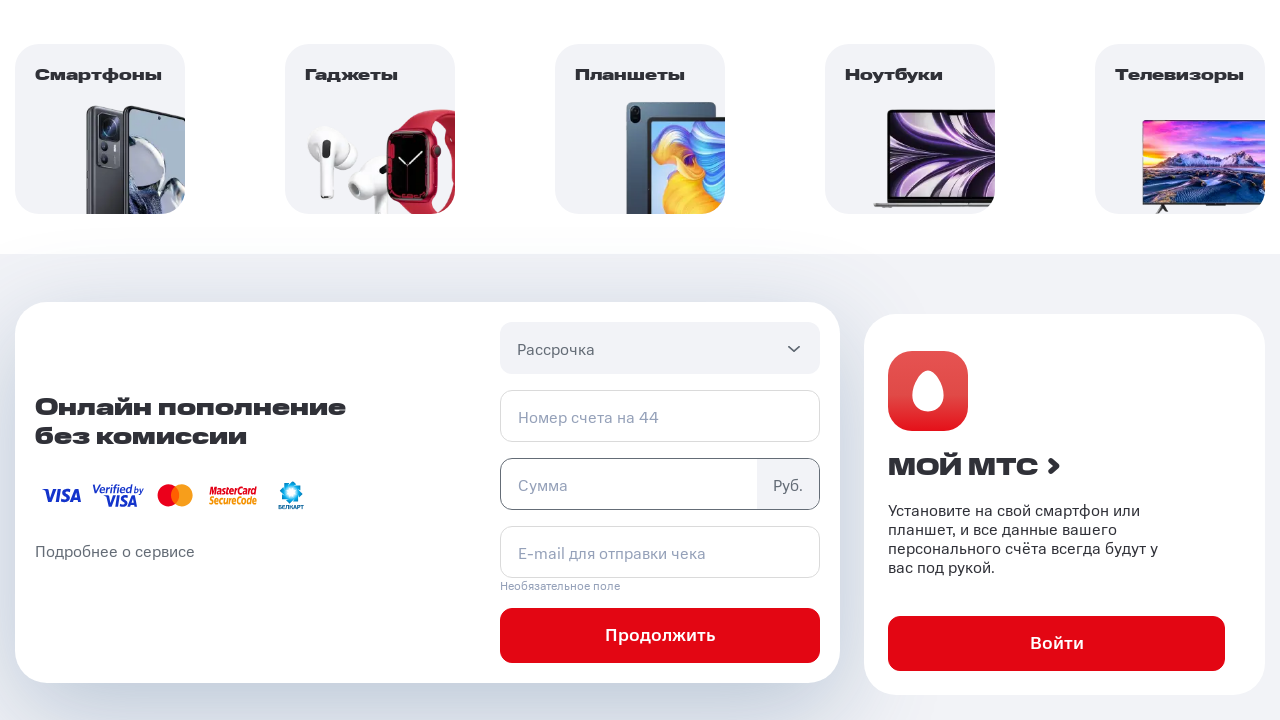

Verified email field placeholder text is 'E-mail для отправки чека'
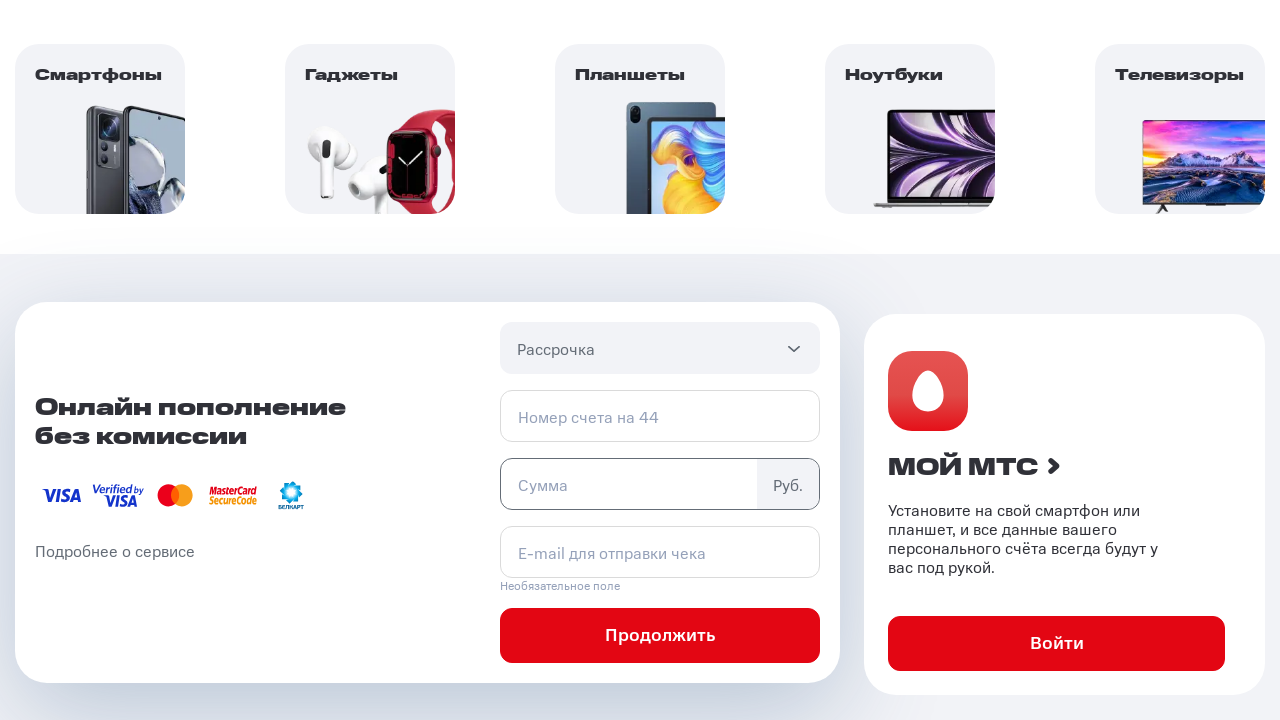

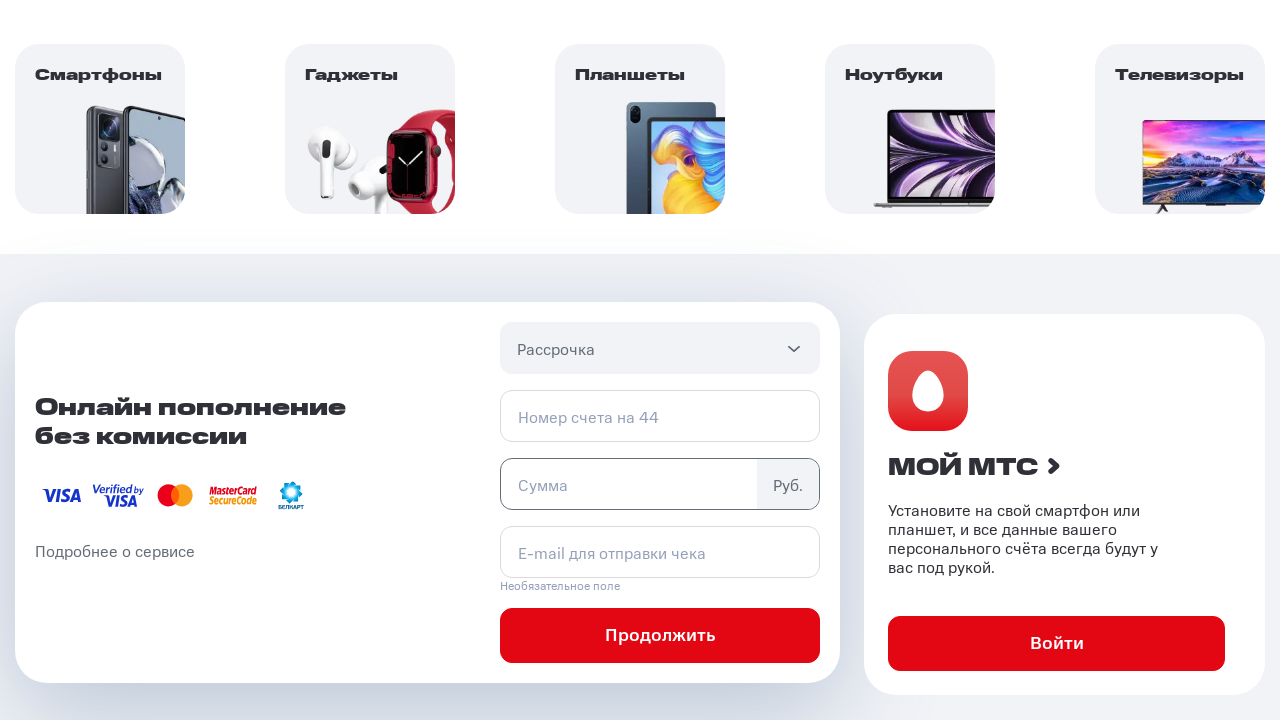